Tests text input functionality by entering a new button name and verifying the button text changes

Starting URL: http://www.uitestingplayground.com/

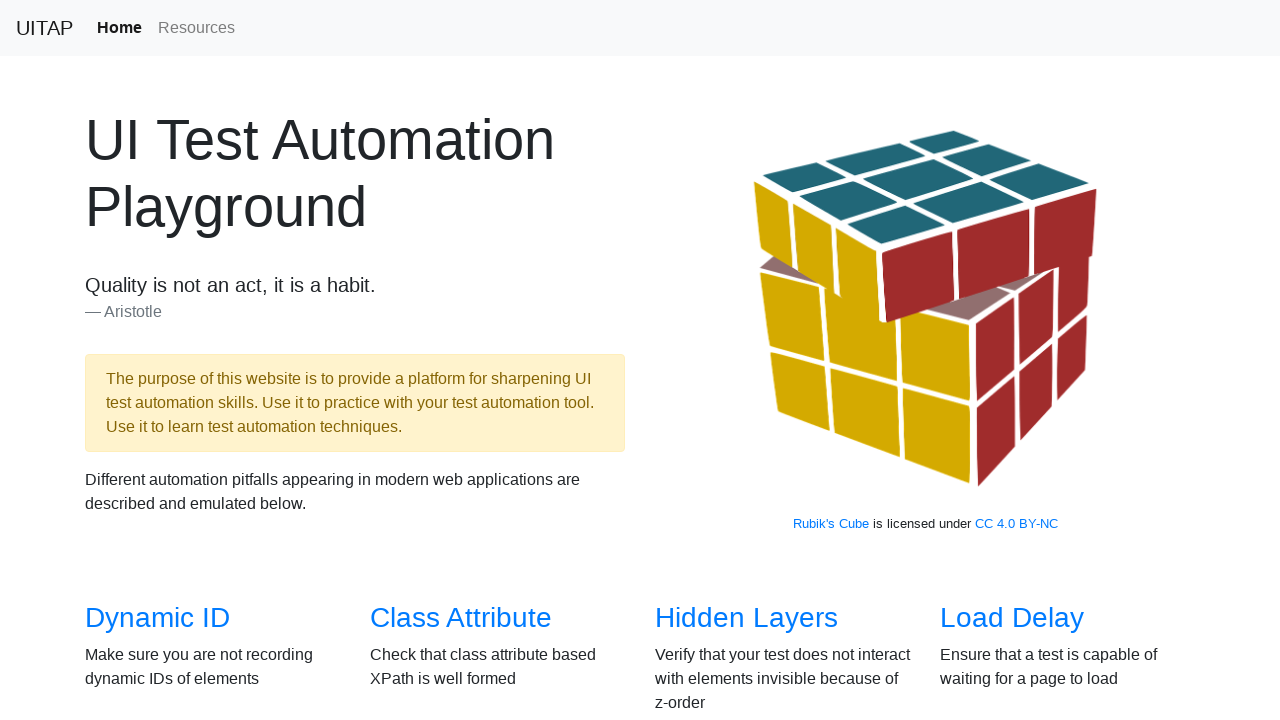

Clicked on Text Input section link at (1002, 360) on xpath=//a[@href='/textinput']
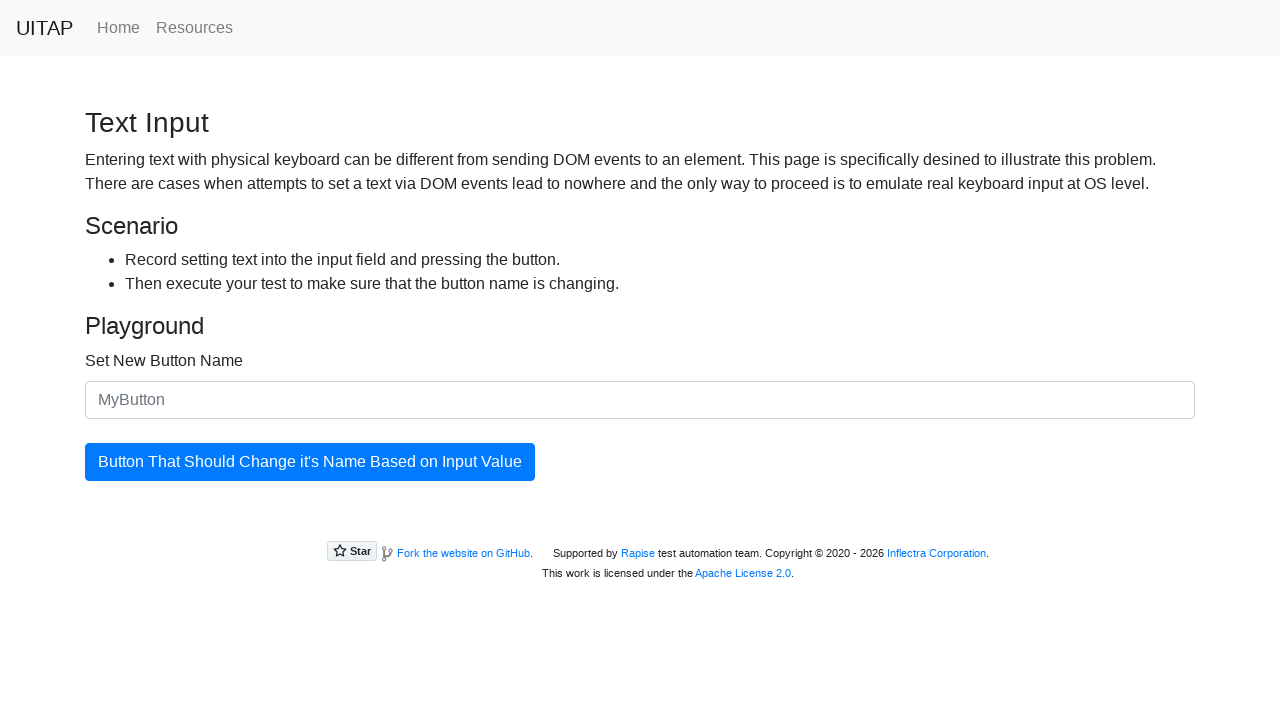

Entered 'MyCustomButton' in the button name input field on //input[@id='newButtonName']
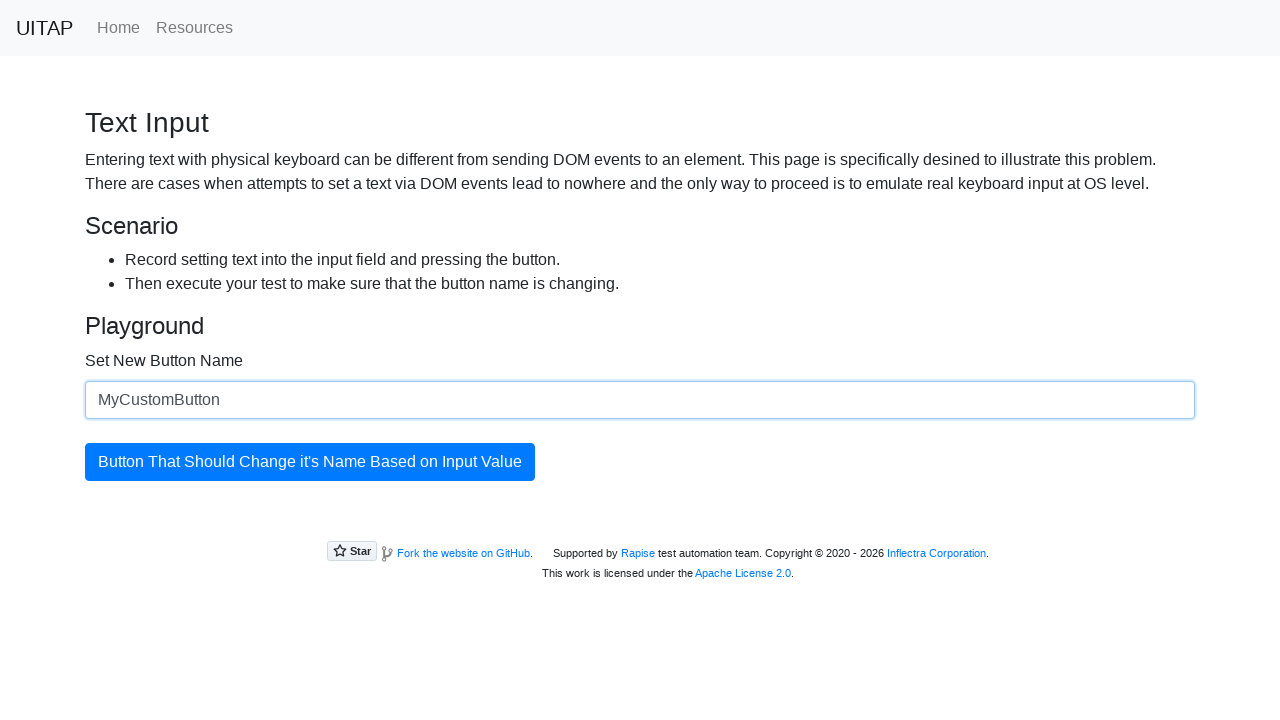

Clicked the button to update its name at (310, 462) on xpath=//button[@id='updatingButton']
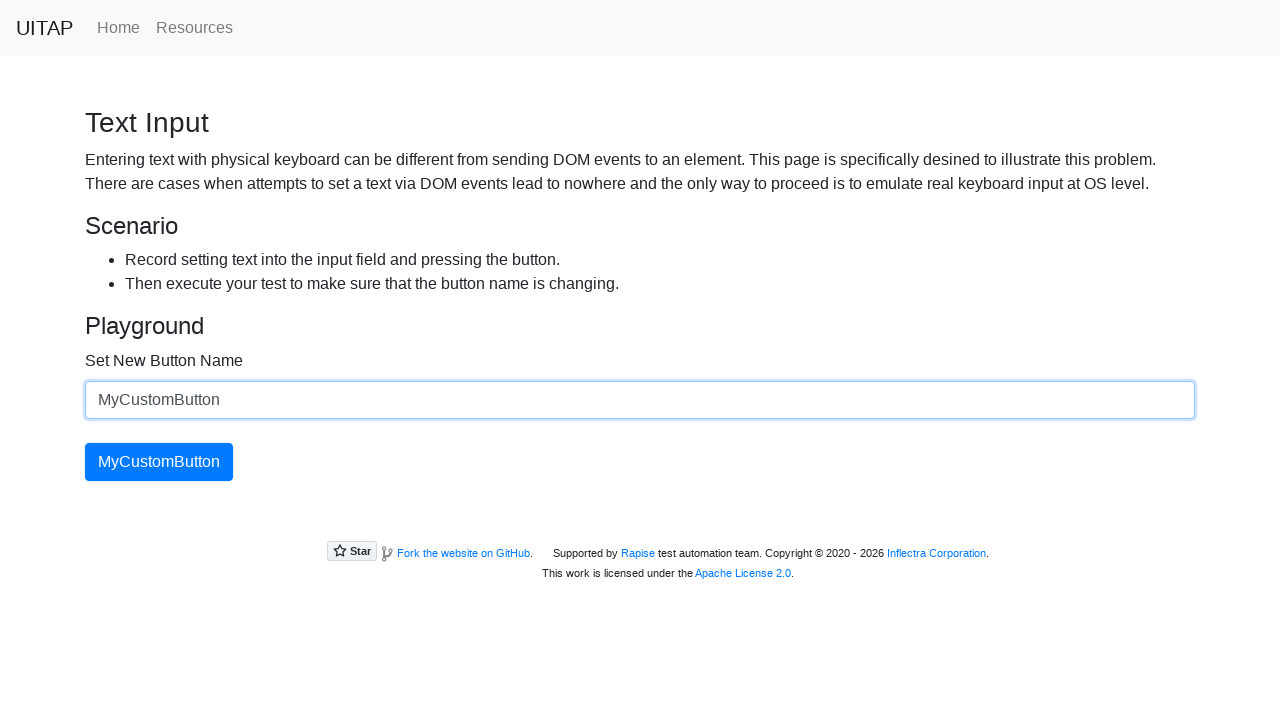

Retrieved updated button text content
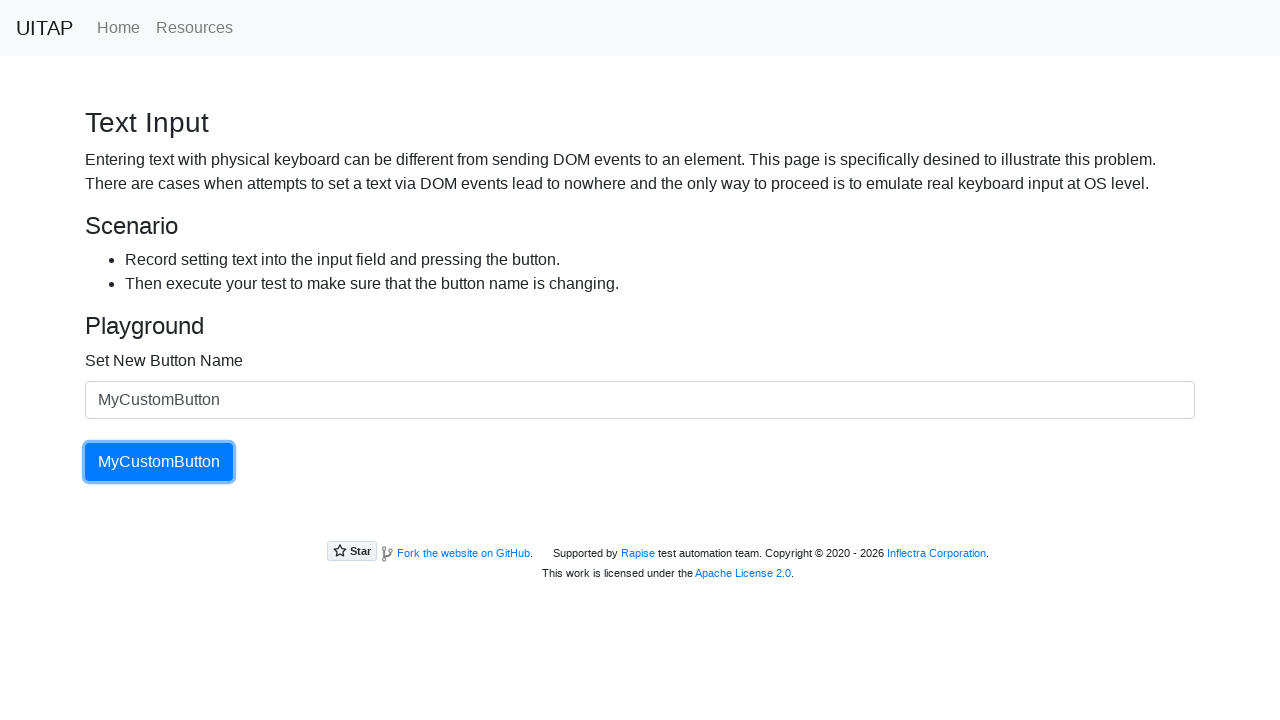

Verified button text matches 'MyCustomButton'
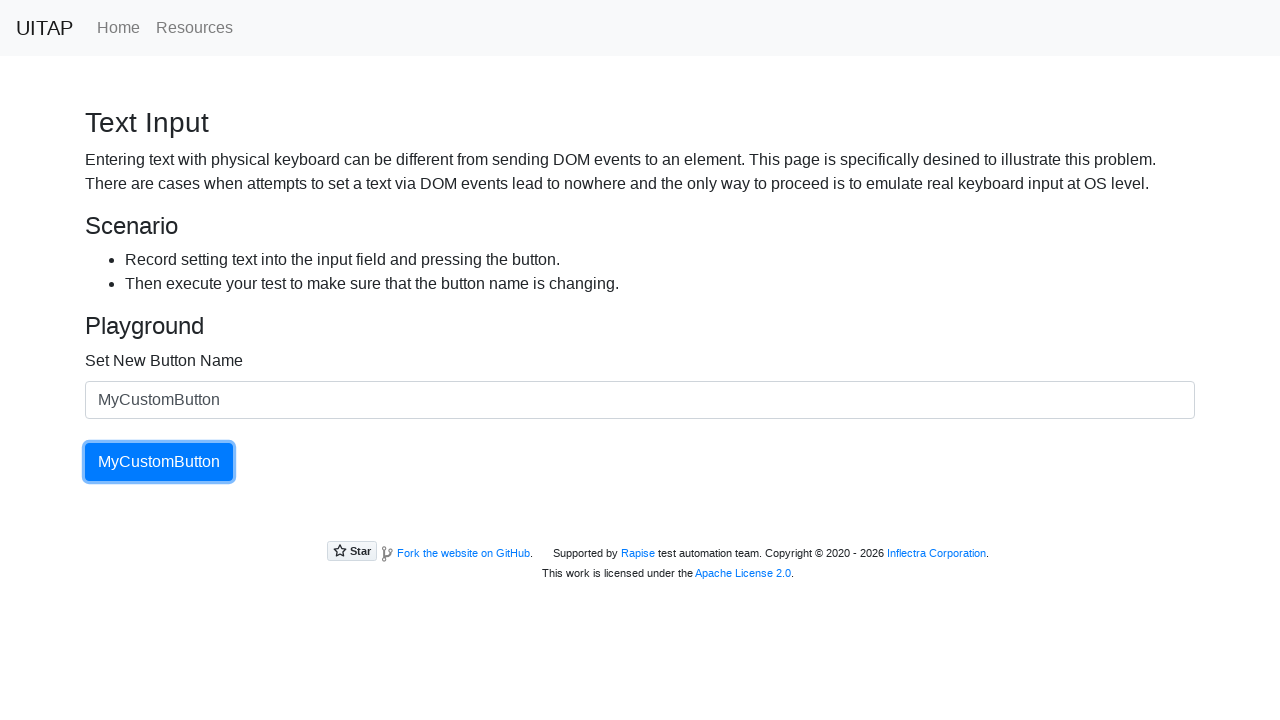

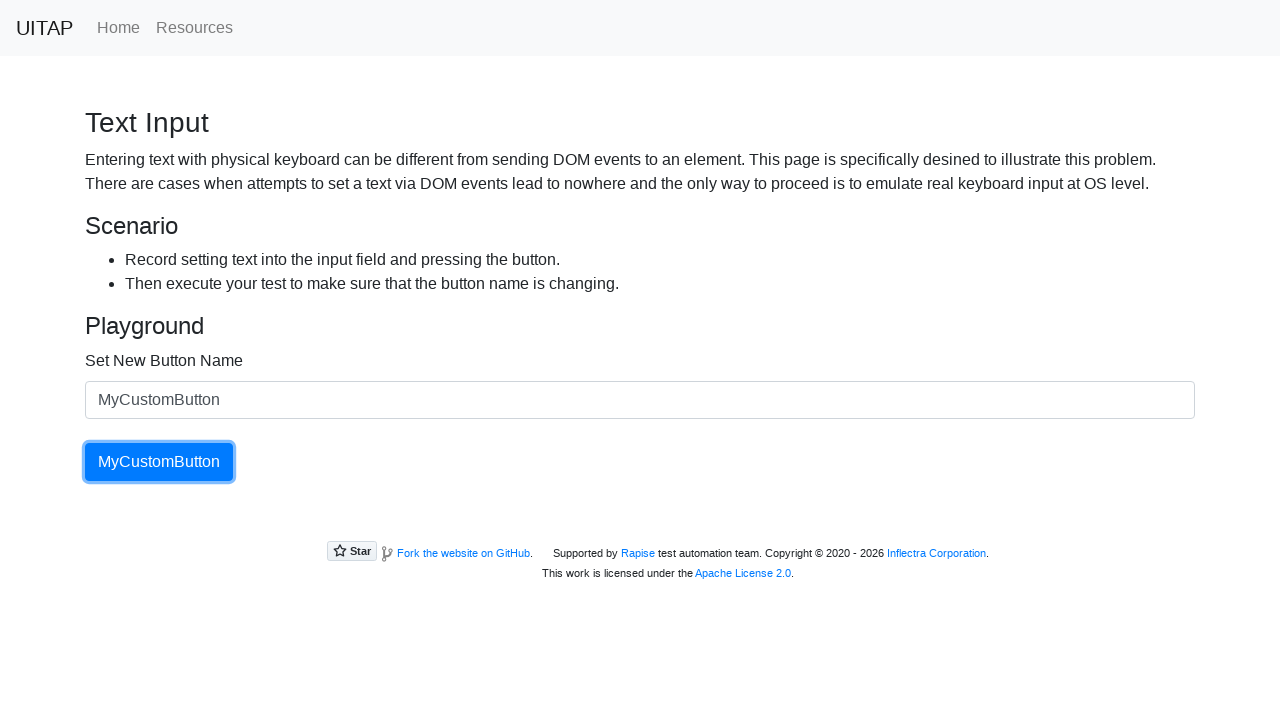